Simulates viewing a YouTube video by navigating to the video page and pressing spacebar to play/pause the video

Starting URL: https://www.youtube.com/watch?v=dQw4w9WgXcQ

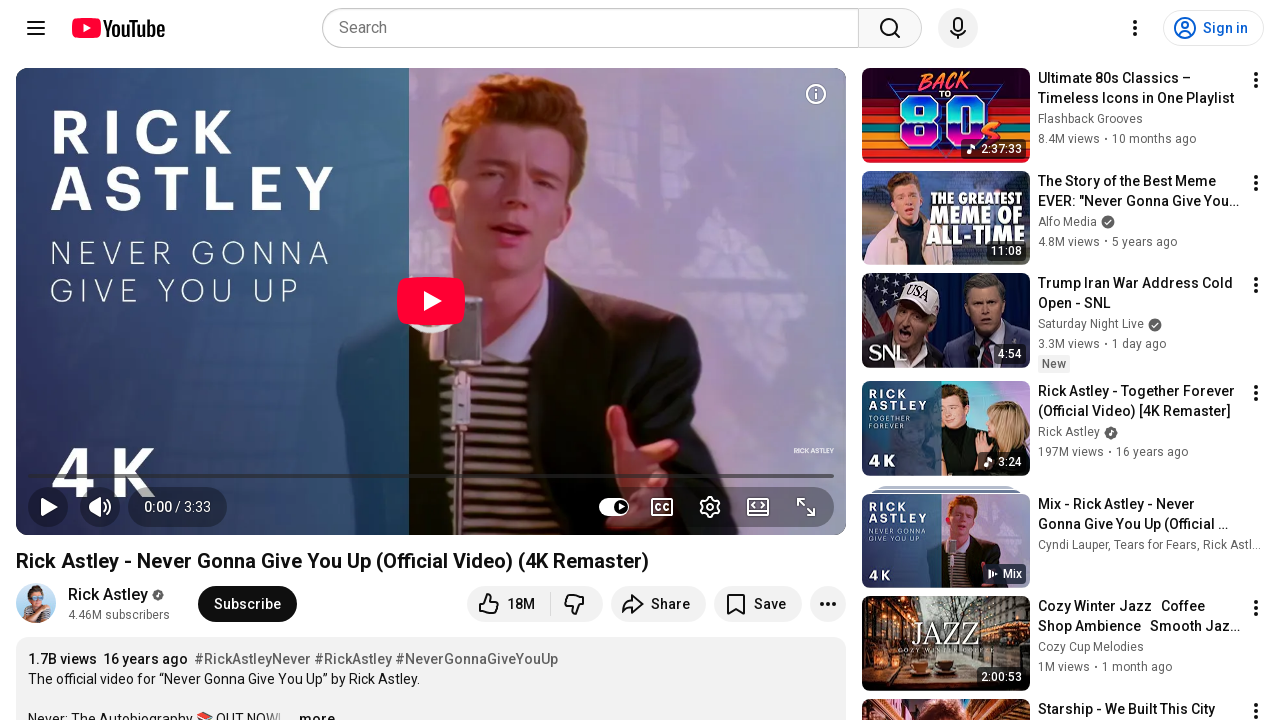

Waited for video element to load on YouTube page
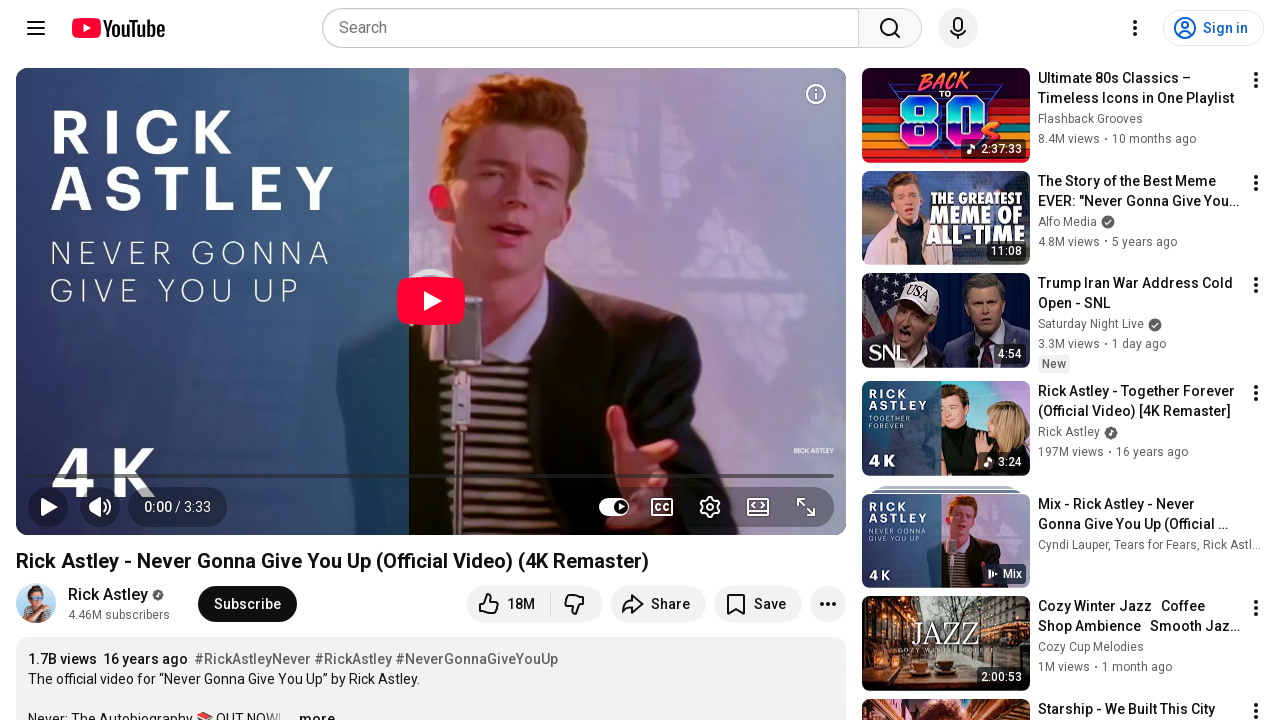

Pressed spacebar to play/pause the video on body
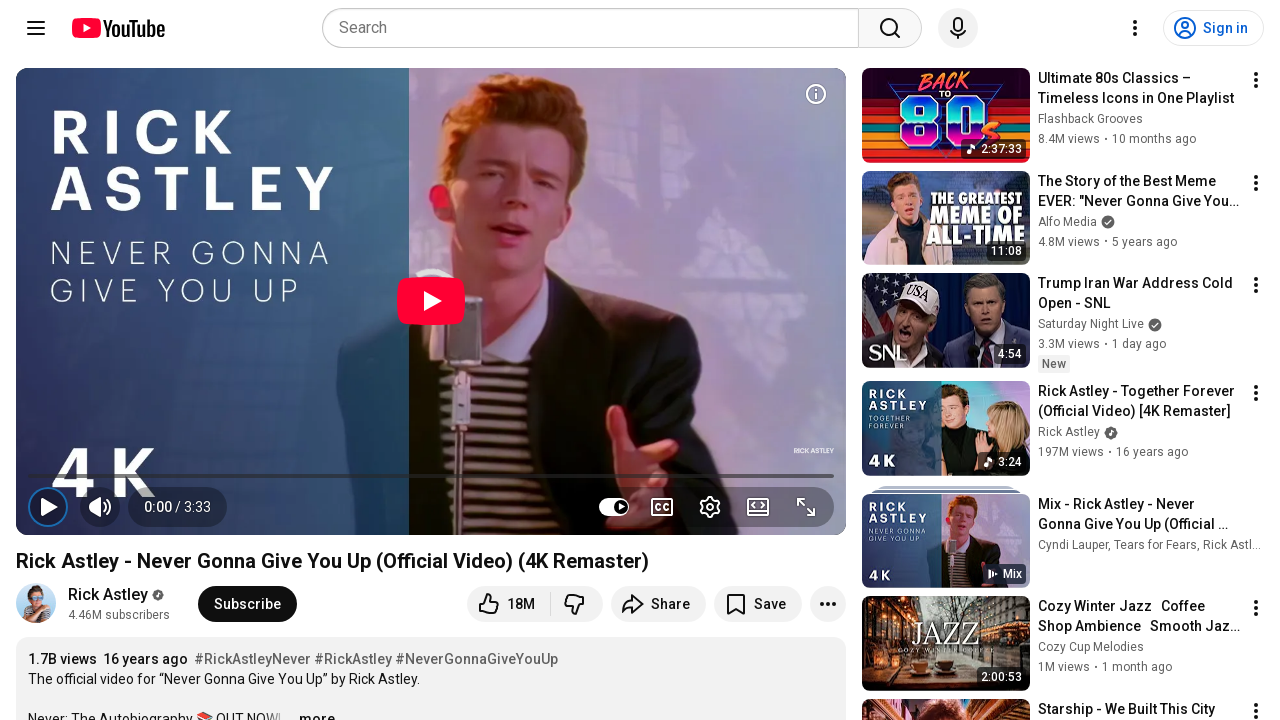

Simulated watching the video for 10 seconds
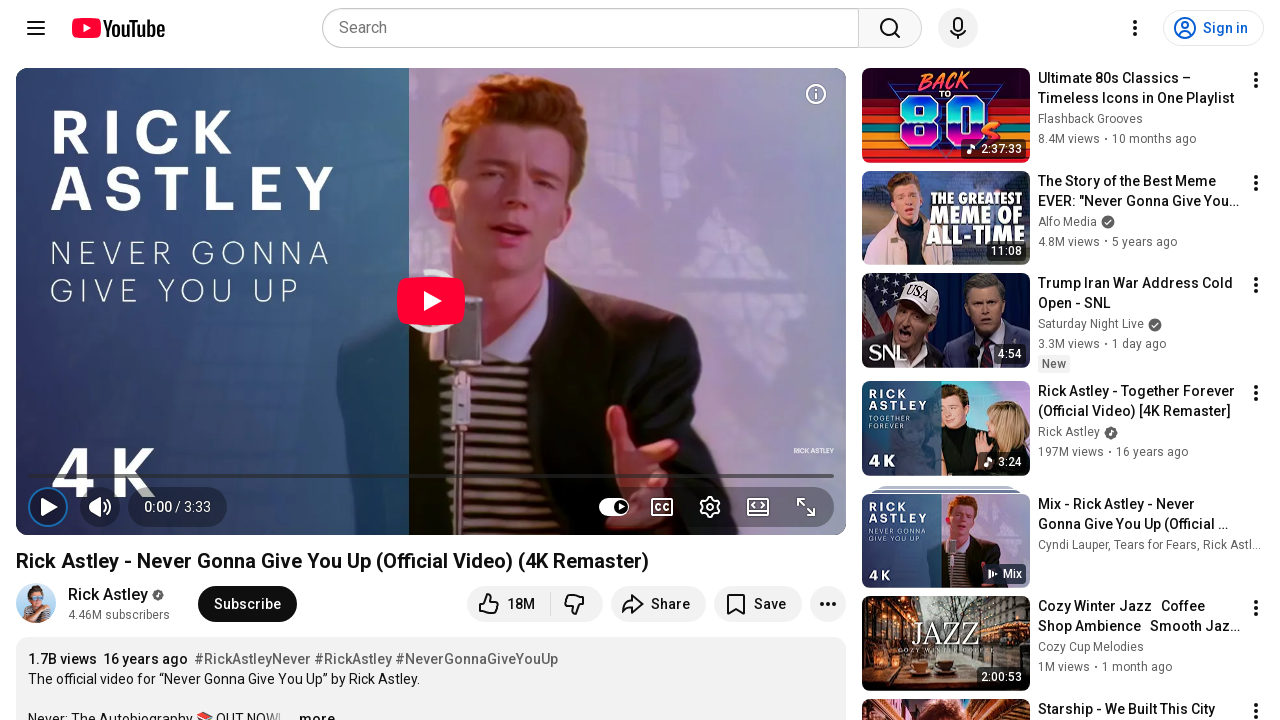

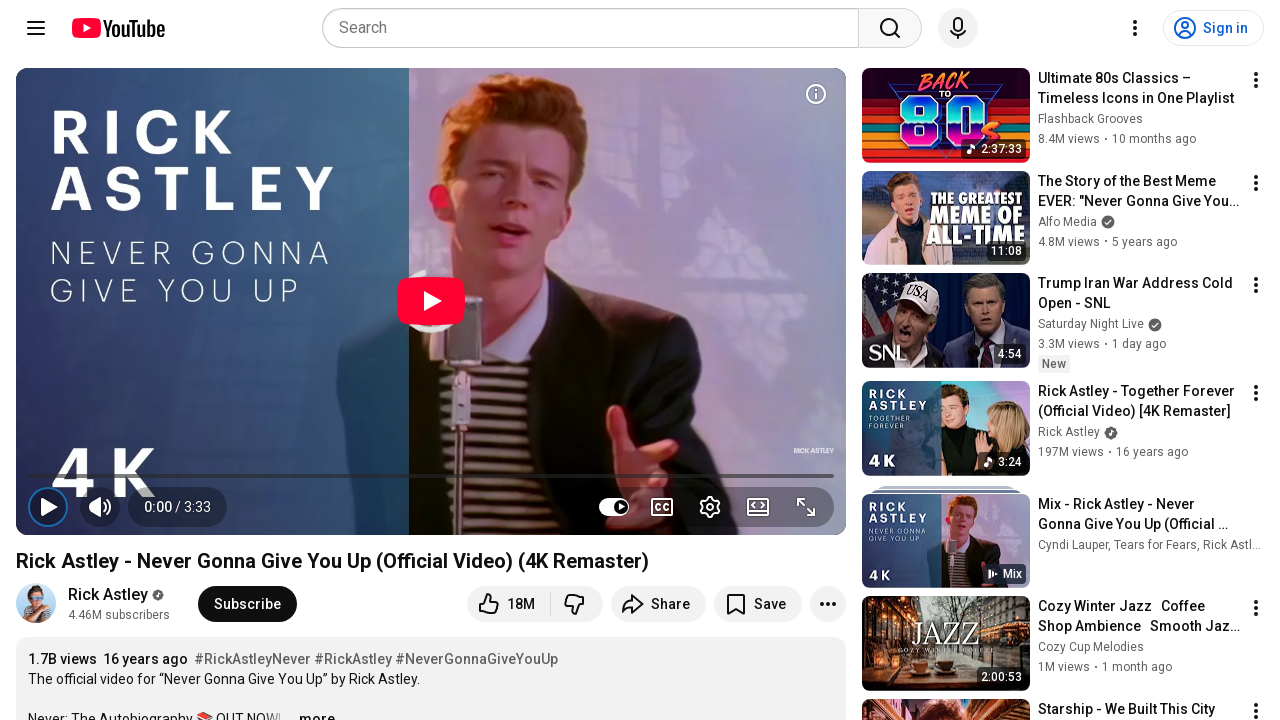